Tests handling a prompt JavaScript alert by clicking the Prompt Alert button, entering a custom message, and accepting it.

Starting URL: https://v1.training-support.net/selenium/javascript-alerts

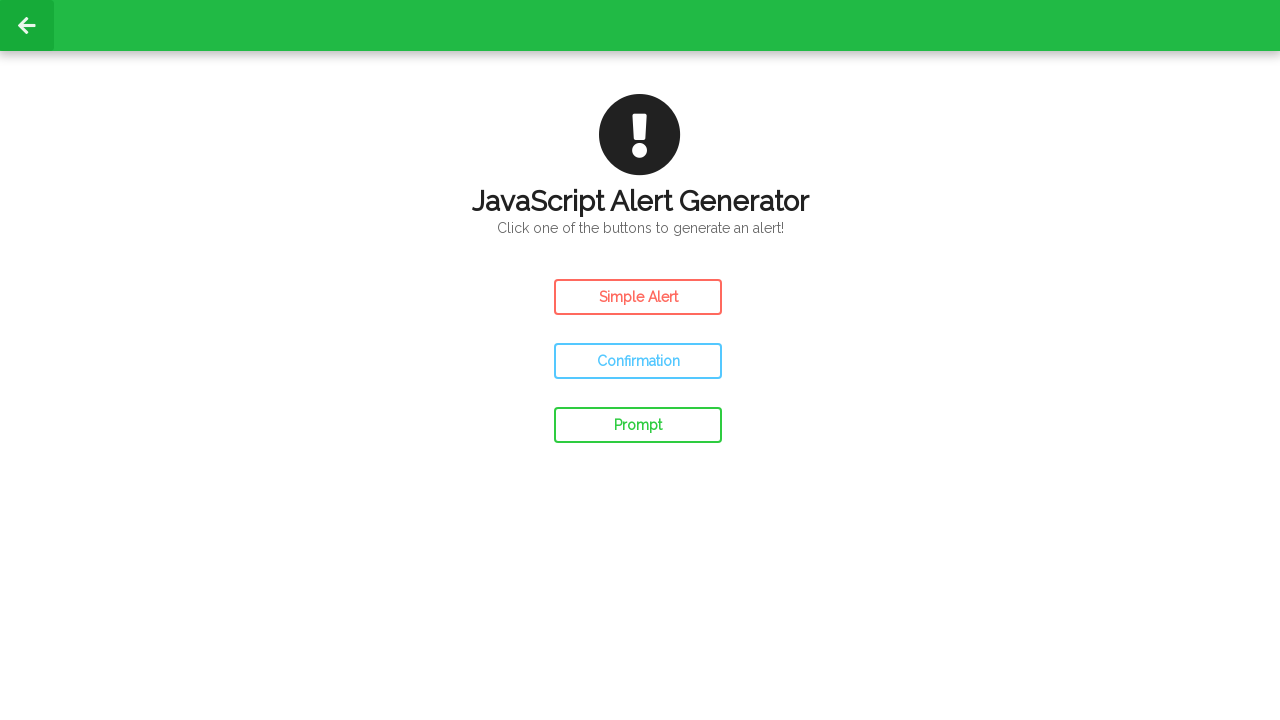

Set up dialog handler to accept prompt alert with custom message
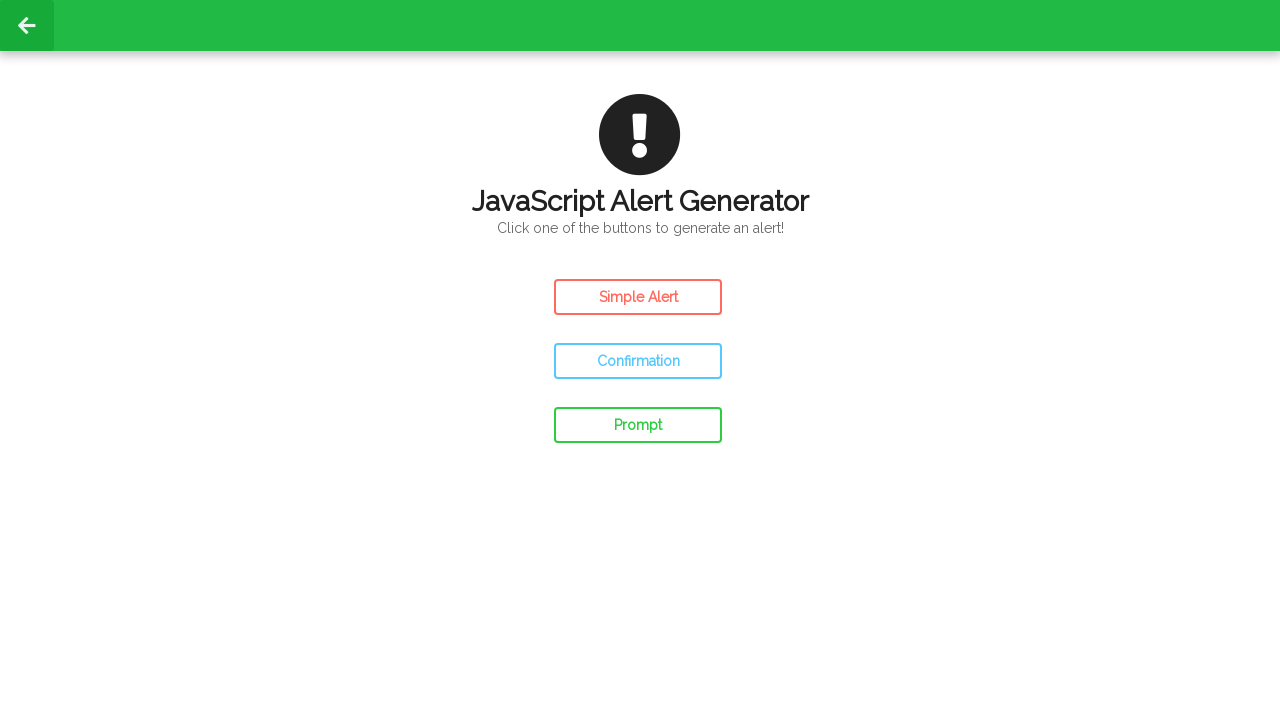

Clicked Prompt Alert button at (638, 425) on #prompt
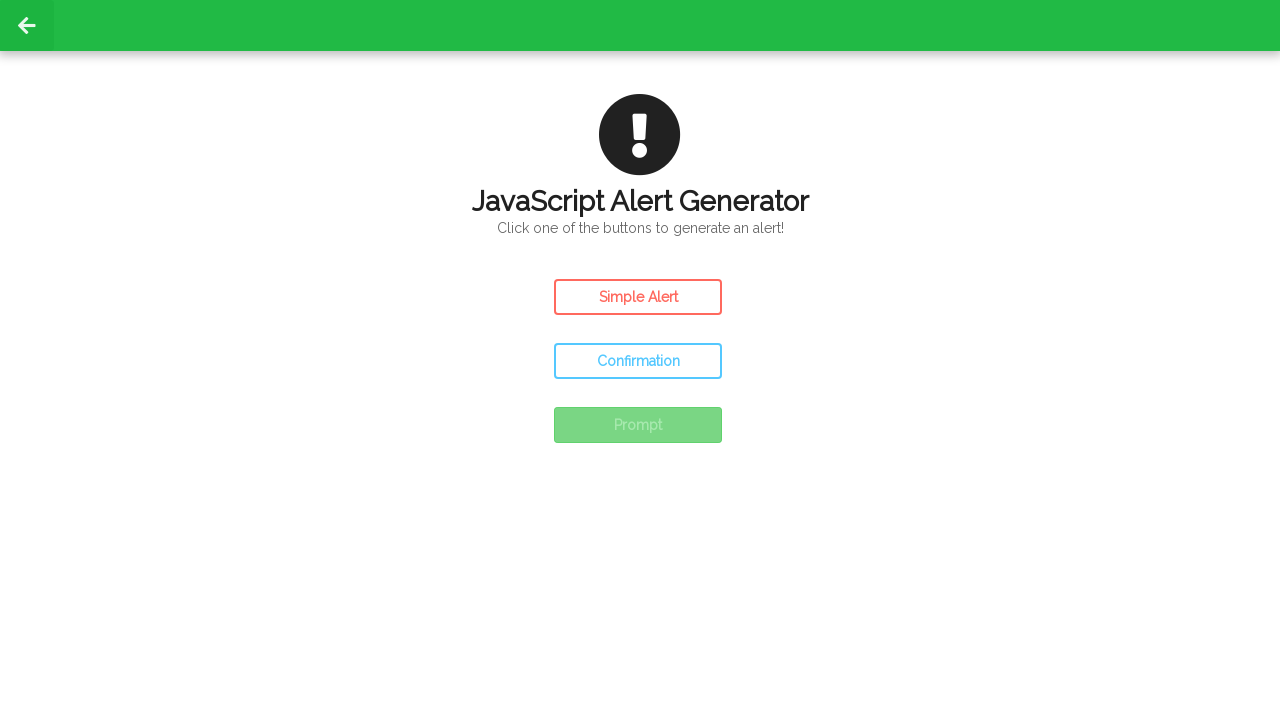

Waited for prompt alert to be handled
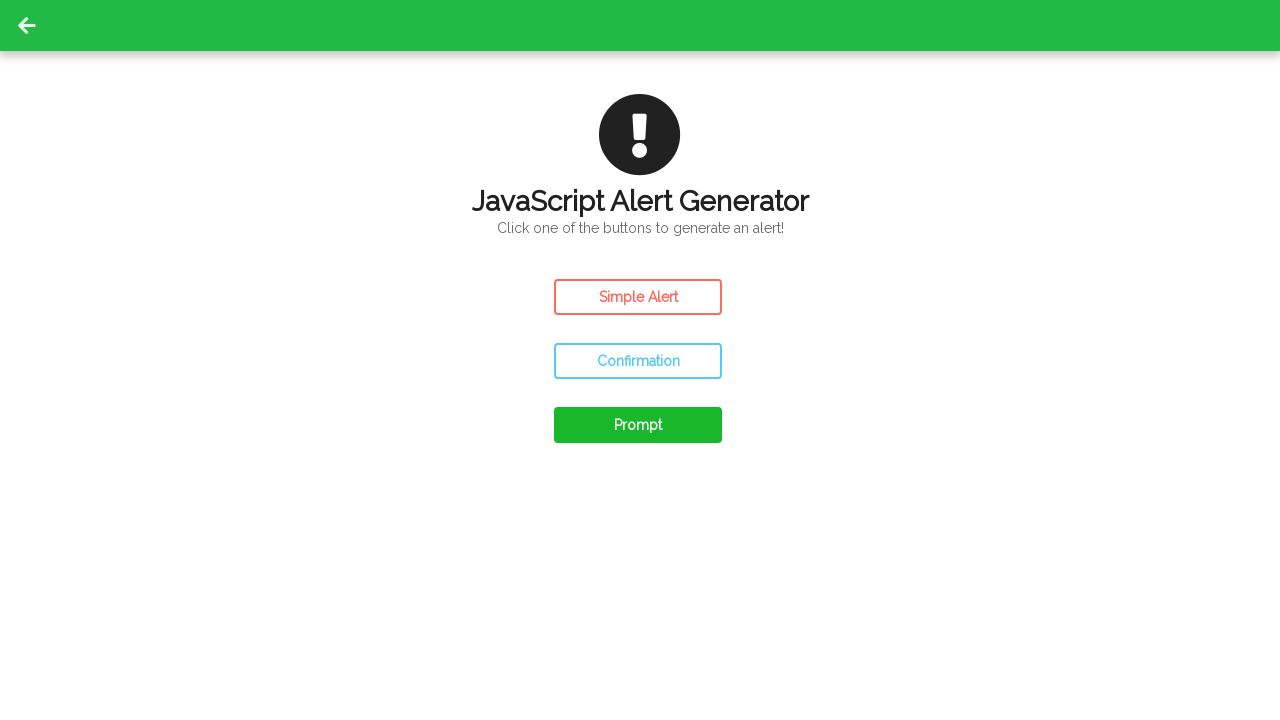

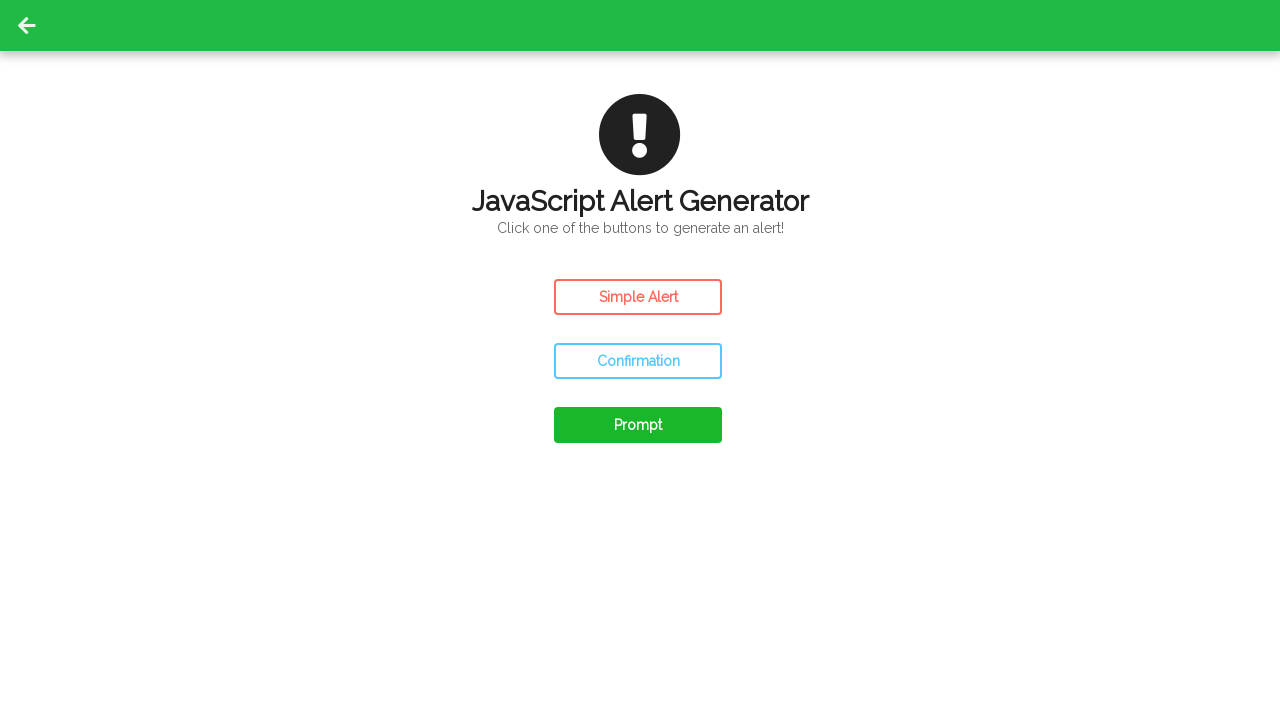